Tests the gender radio button by selecting the male option

Starting URL: https://app.cloudqa.io/home/AutomationPracticeForm

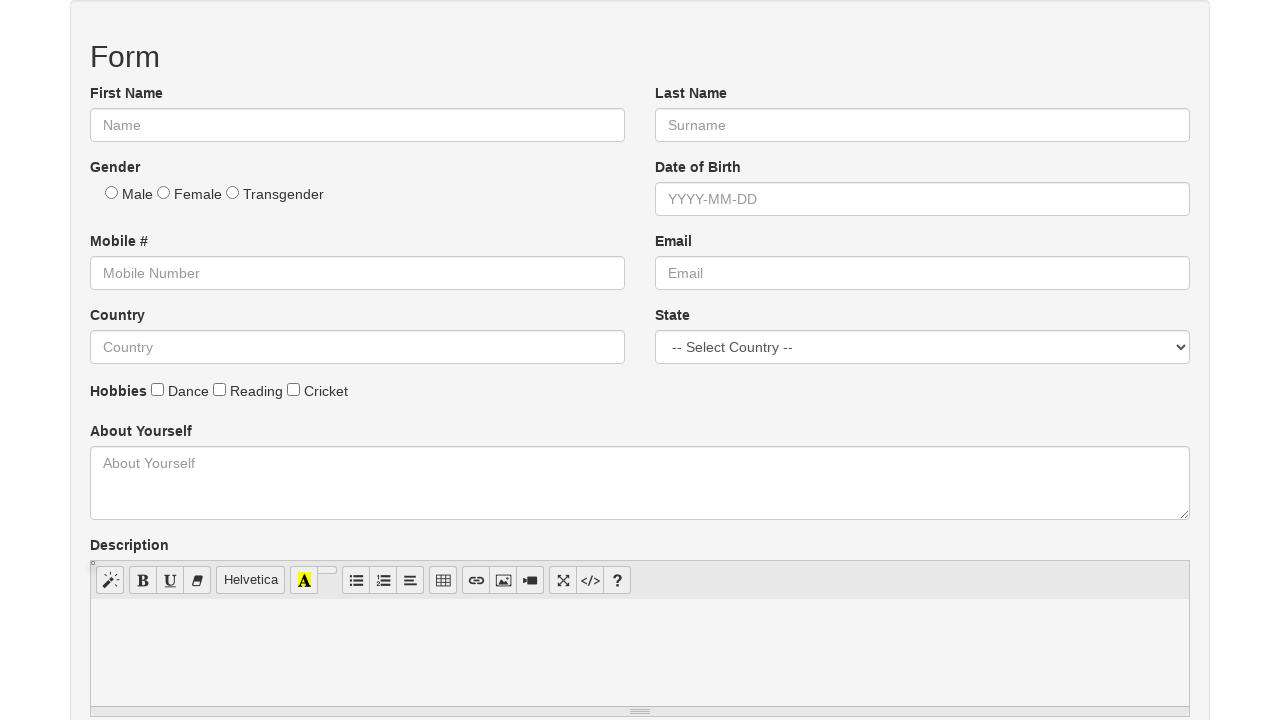

Navigated to Automation Practice Form page
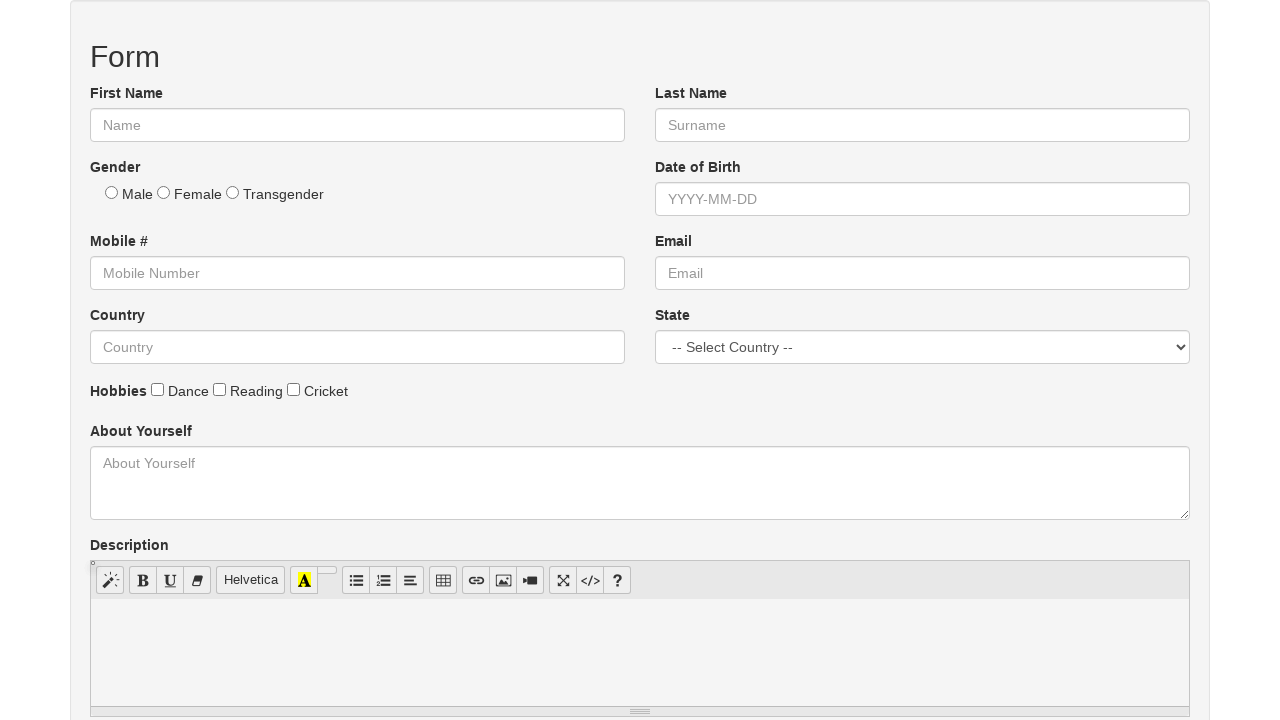

Selected male gender radio button at (112, 192) on input[type='radio'][name='gender'][value='Male']
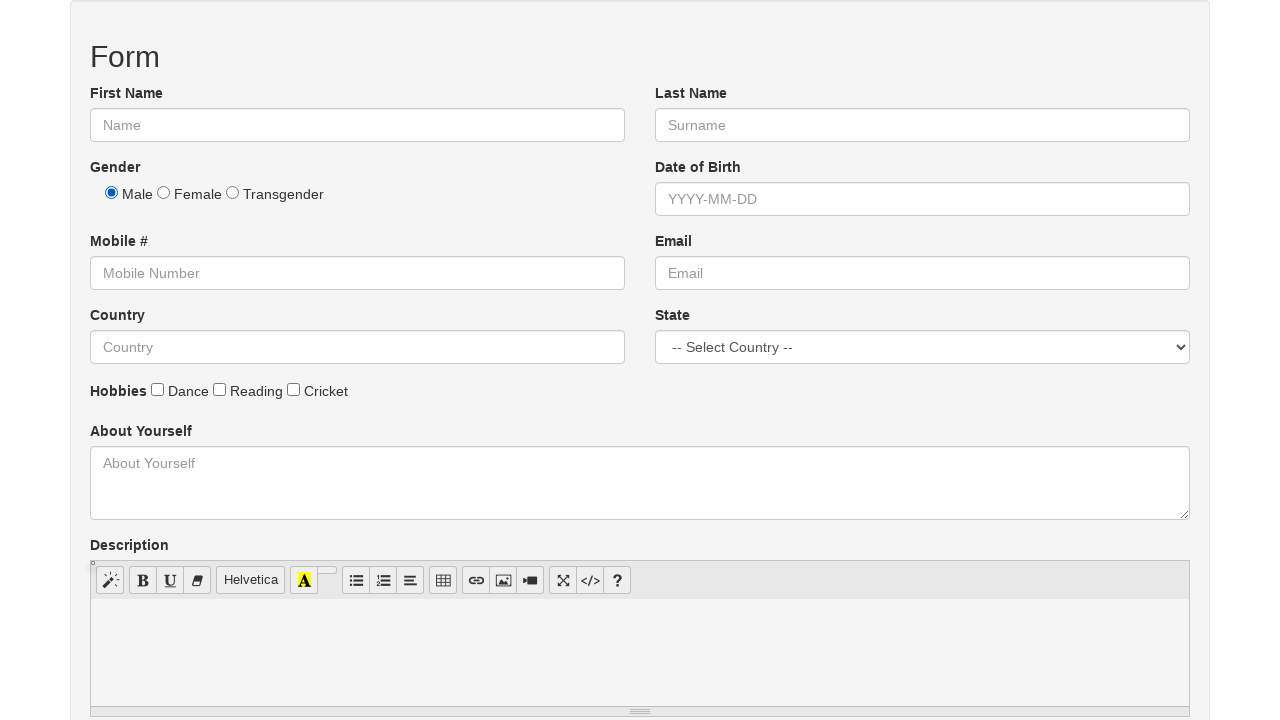

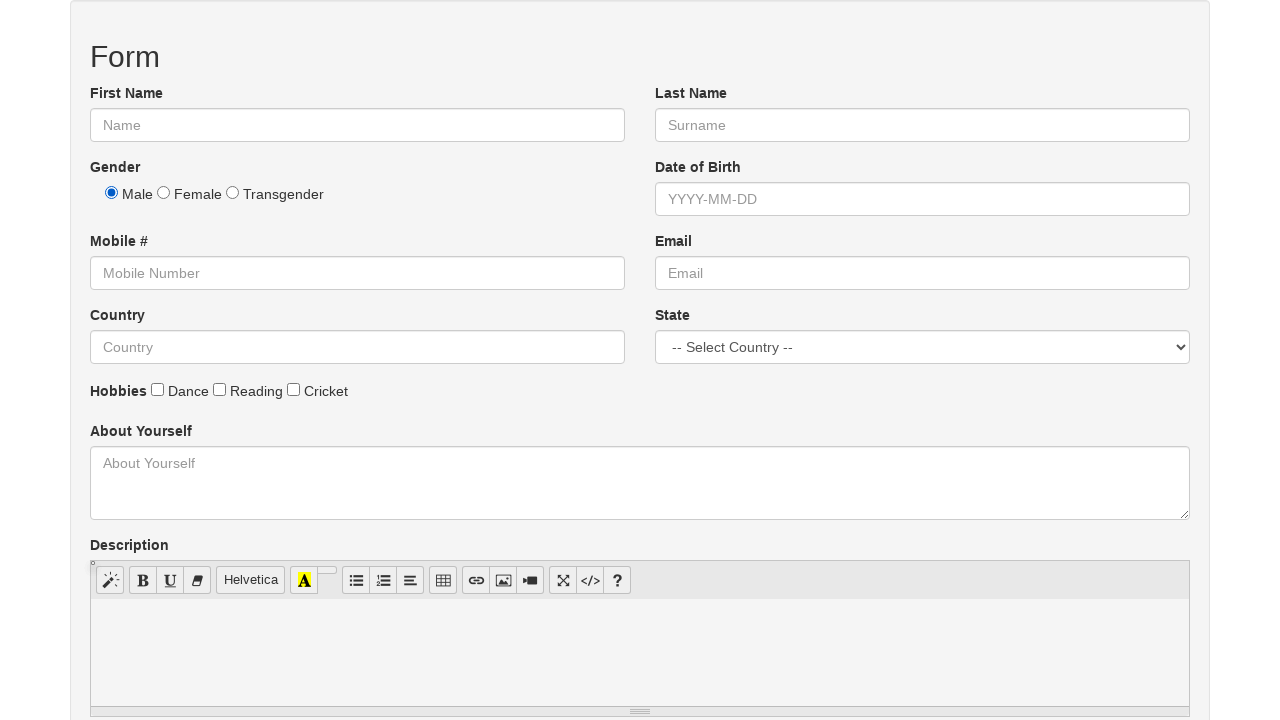